Tests that clicking Clear completed removes completed items from the list

Starting URL: https://demo.playwright.dev/todomvc

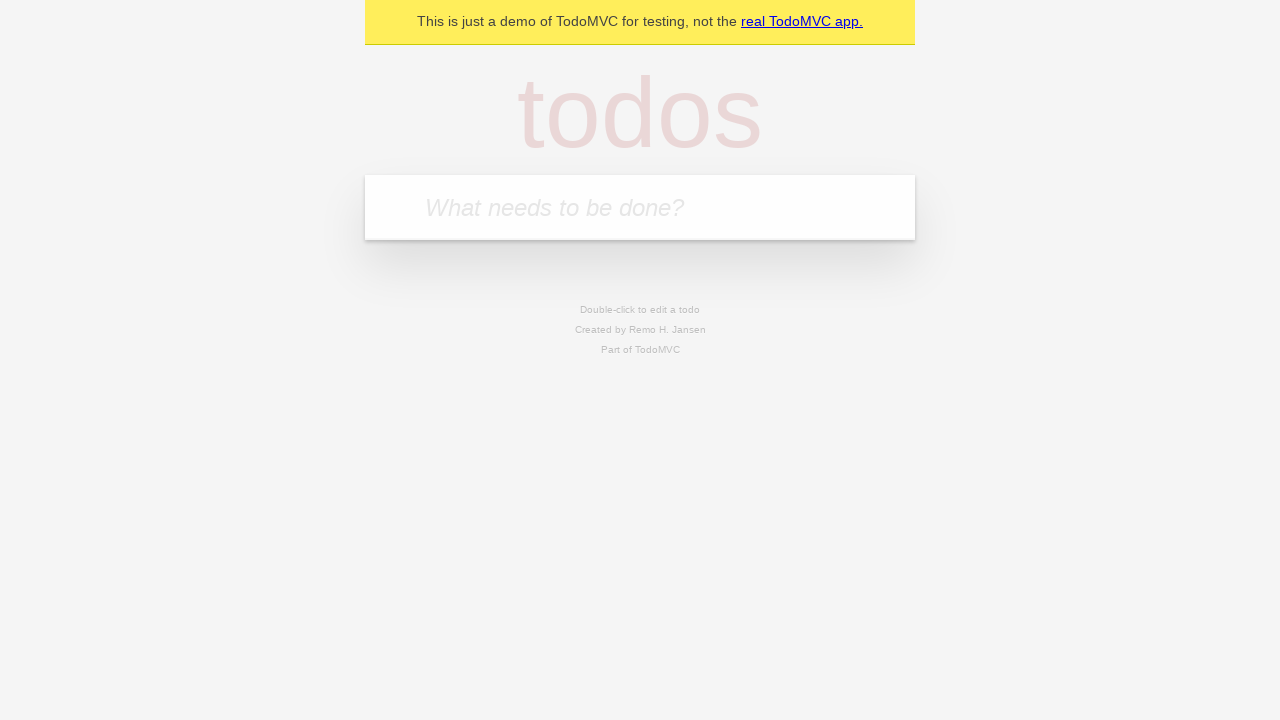

Filled todo input with 'buy some cheese' on internal:attr=[placeholder="What needs to be done?"i]
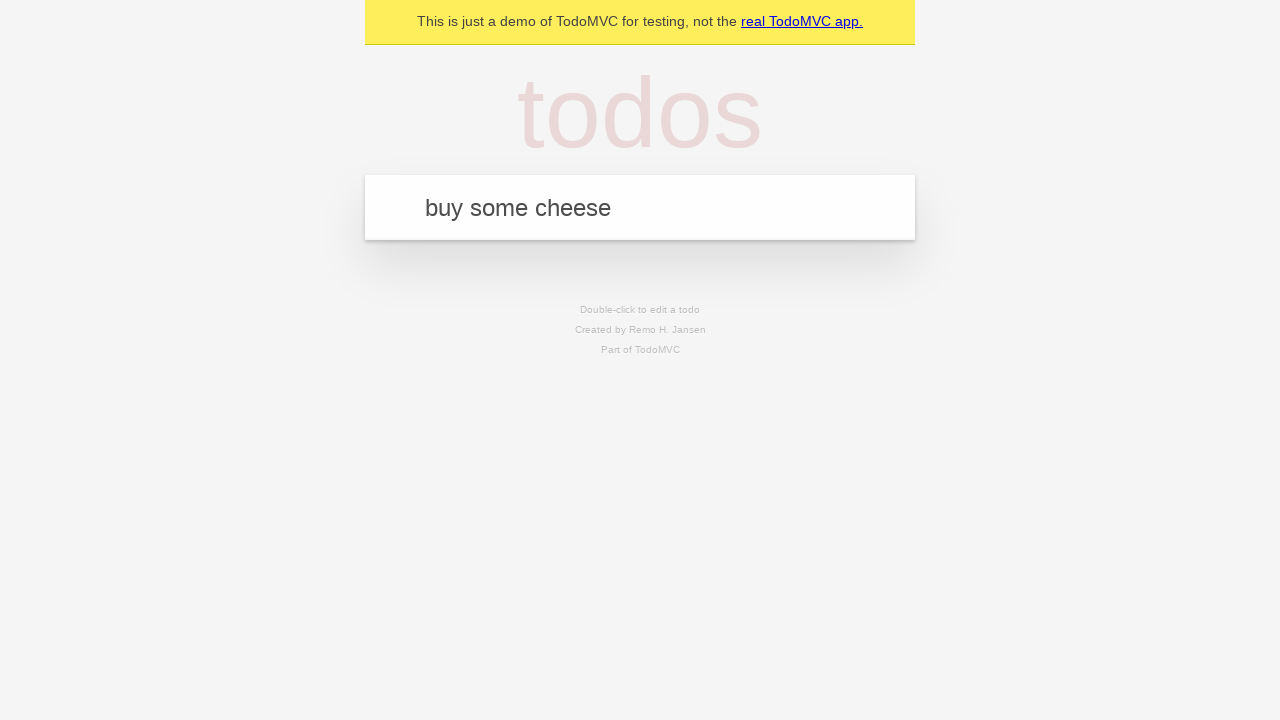

Pressed Enter to add todo 'buy some cheese' on internal:attr=[placeholder="What needs to be done?"i]
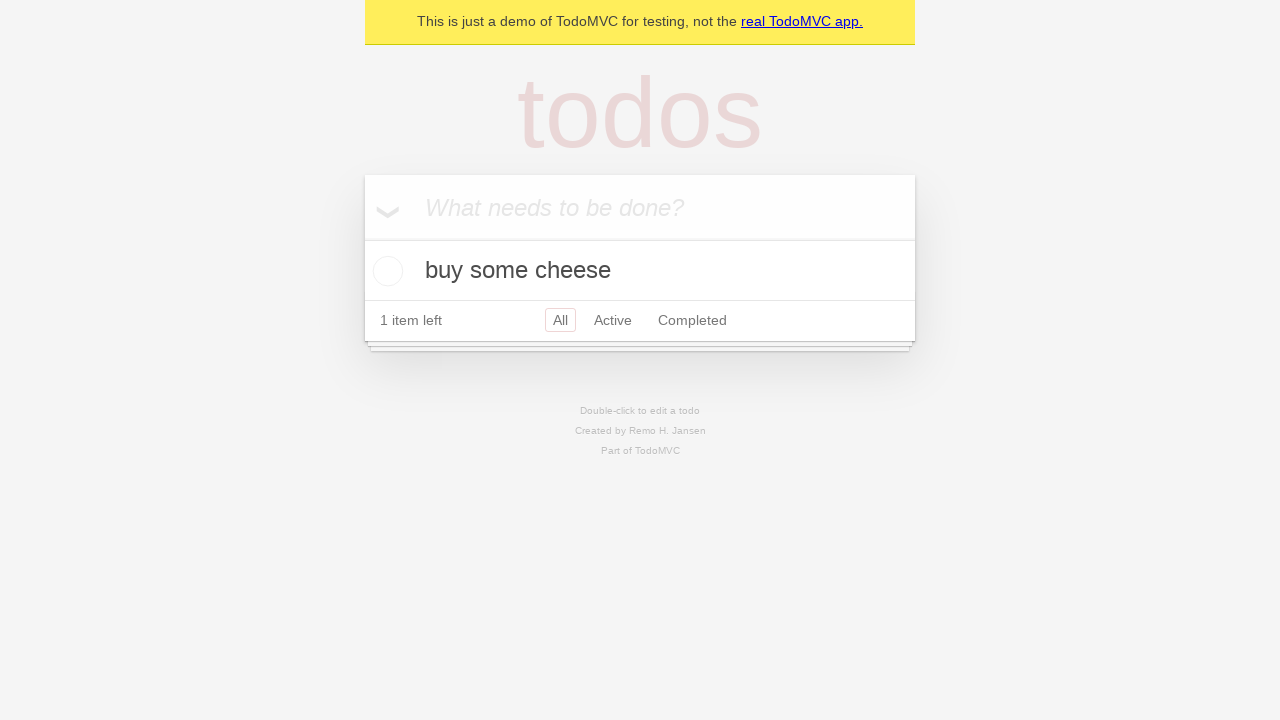

Filled todo input with 'feed the cat' on internal:attr=[placeholder="What needs to be done?"i]
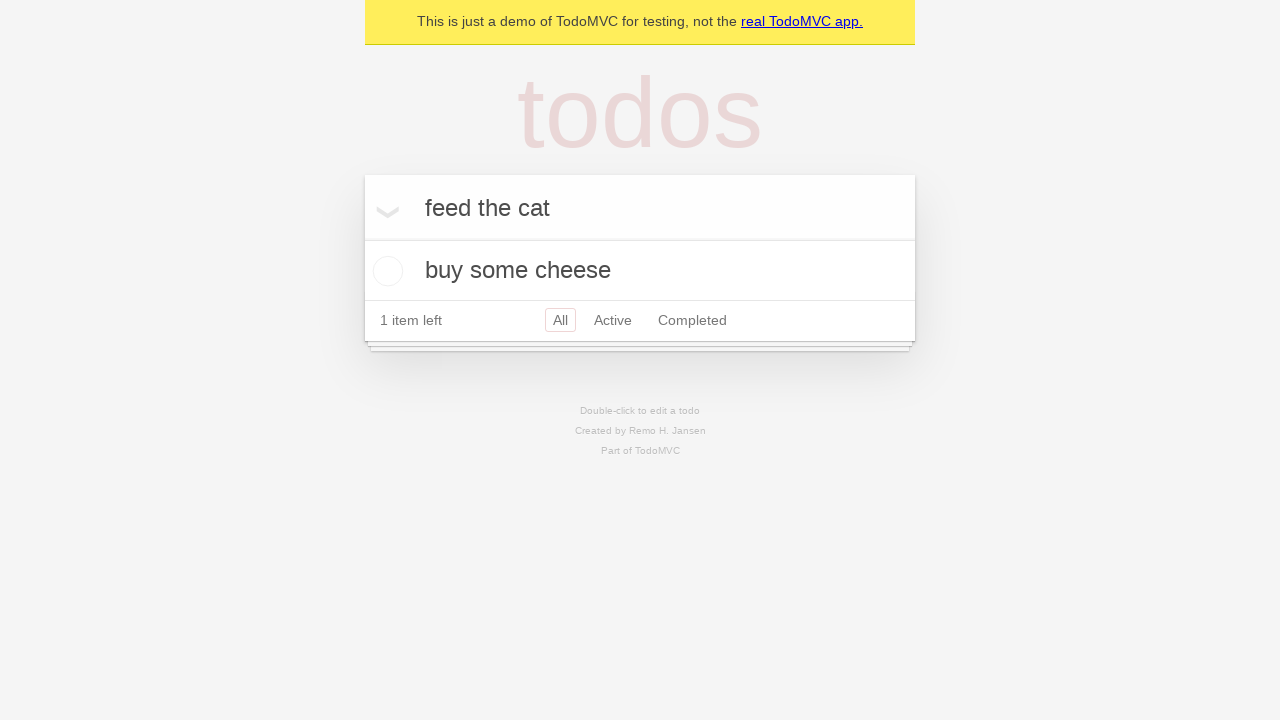

Pressed Enter to add todo 'feed the cat' on internal:attr=[placeholder="What needs to be done?"i]
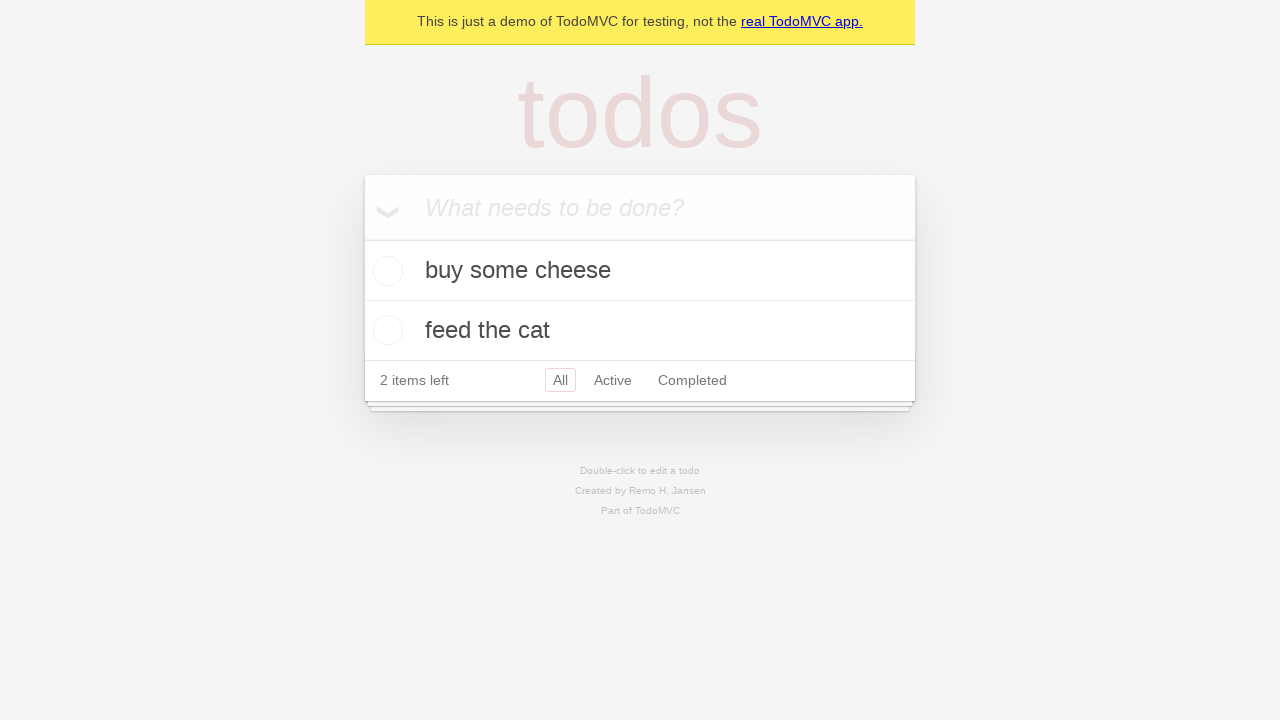

Filled todo input with 'book a doctors appointment' on internal:attr=[placeholder="What needs to be done?"i]
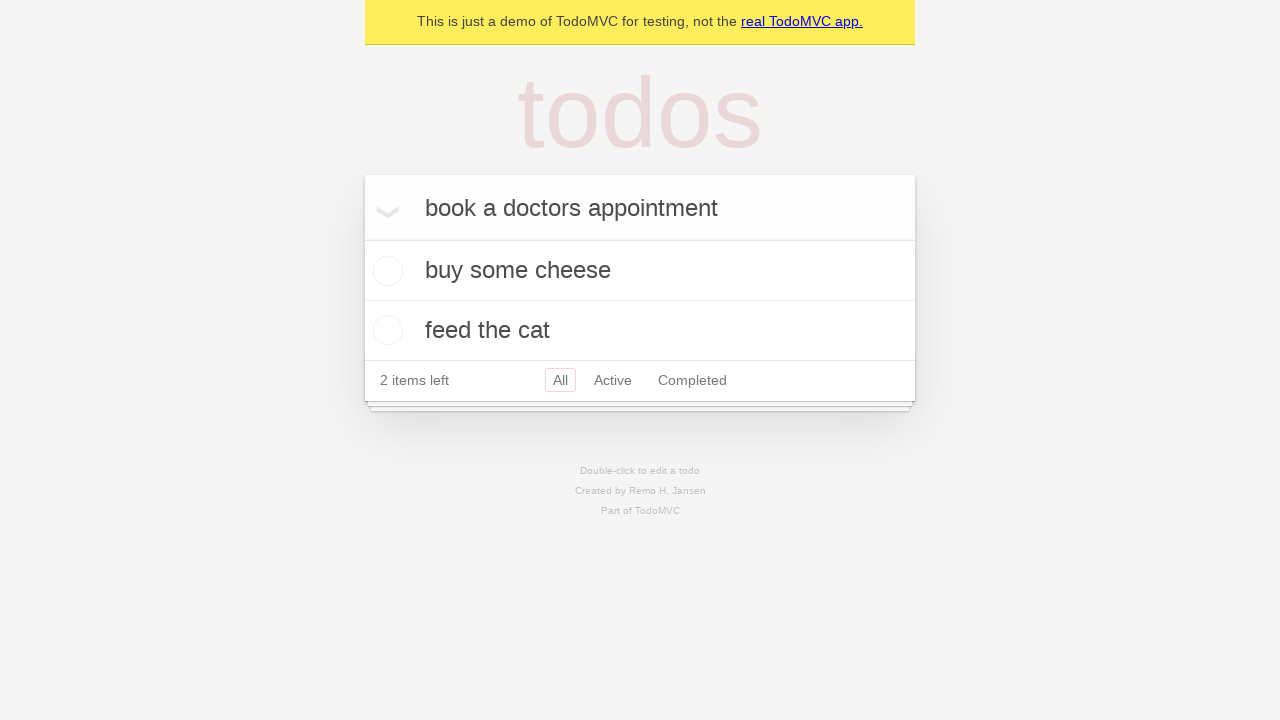

Pressed Enter to add todo 'book a doctors appointment' on internal:attr=[placeholder="What needs to be done?"i]
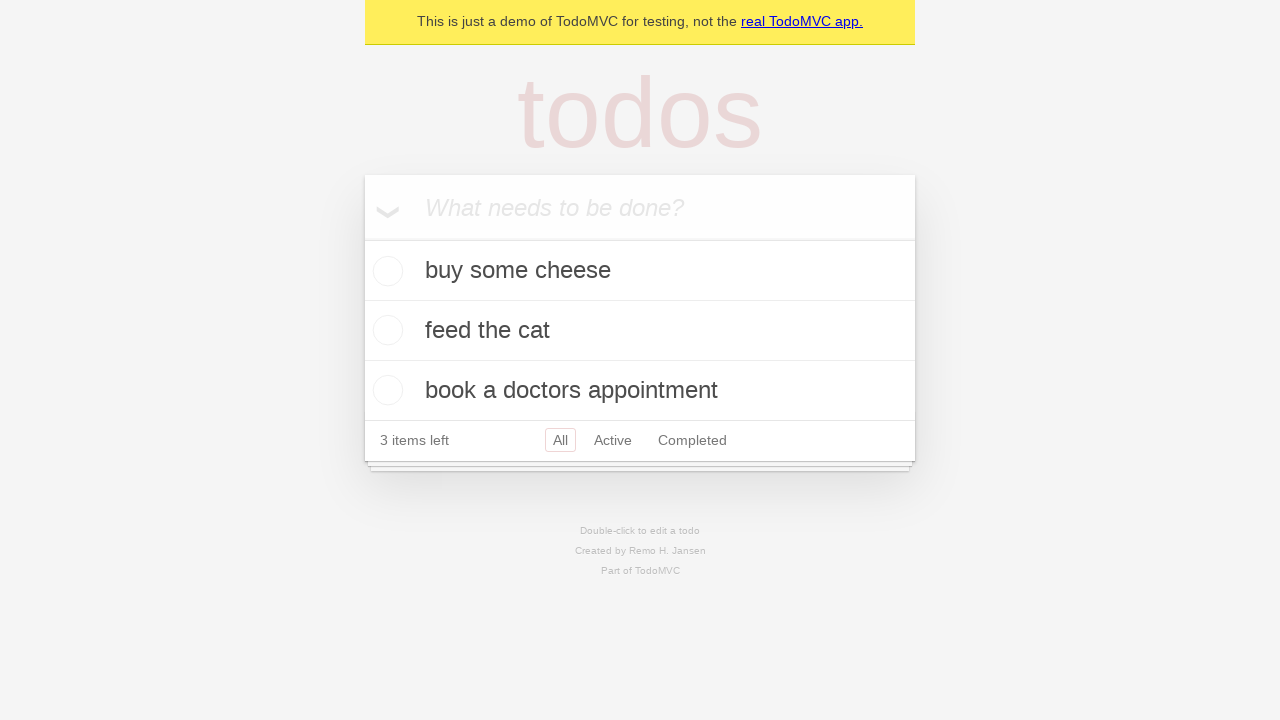

Checked the second todo item to mark it as complete at (385, 330) on internal:testid=[data-testid="todo-item"s] >> nth=1 >> internal:role=checkbox
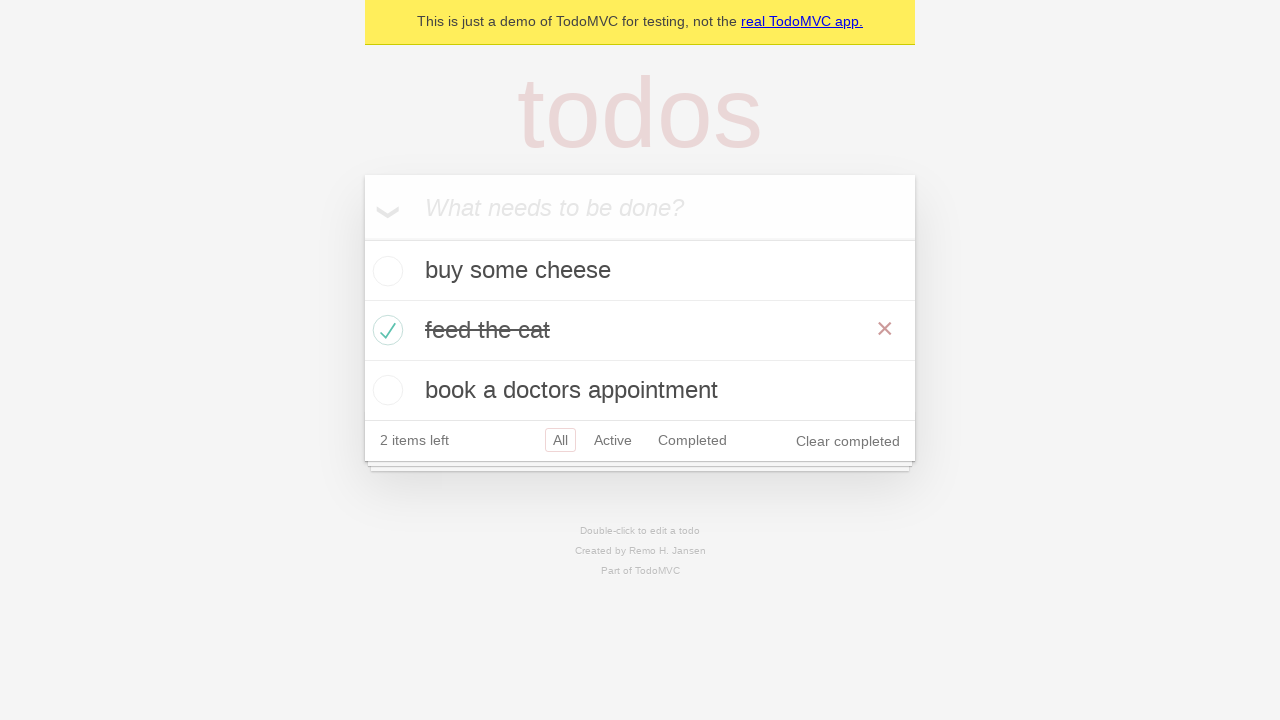

Clicked 'Clear completed' button at (848, 441) on internal:role=button[name="Clear completed"i]
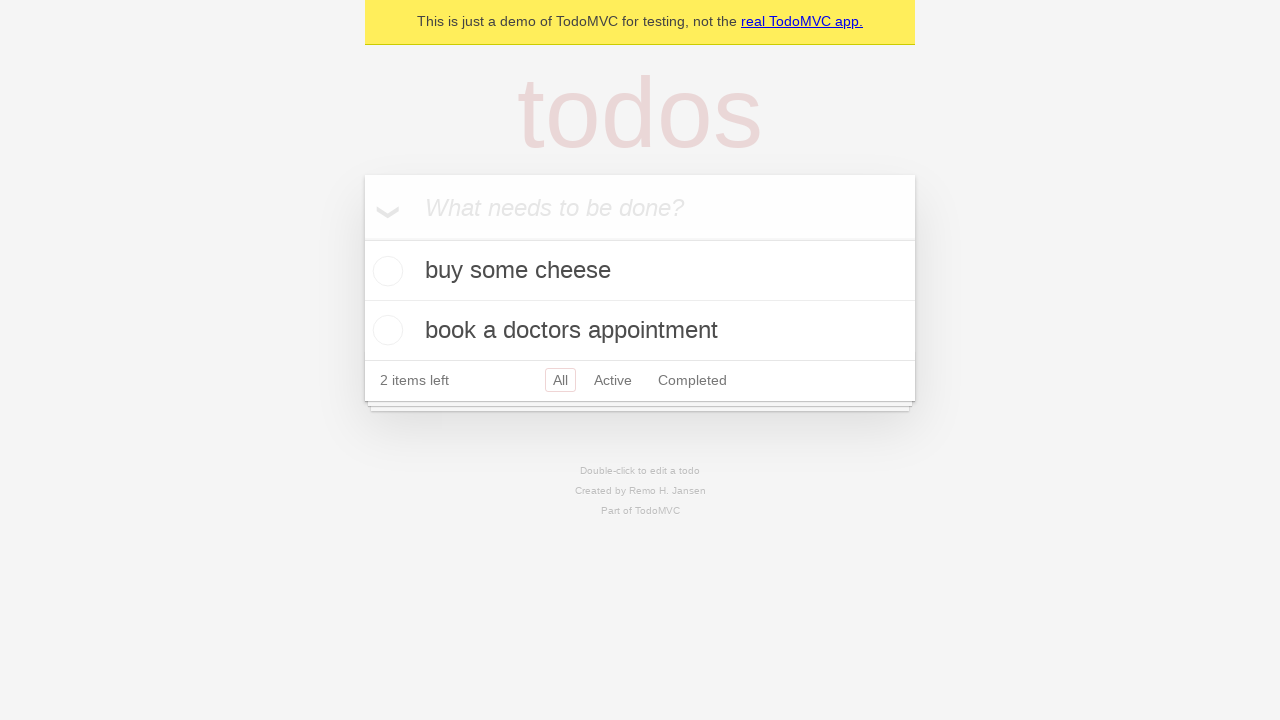

Waited for list to update after clearing completed items
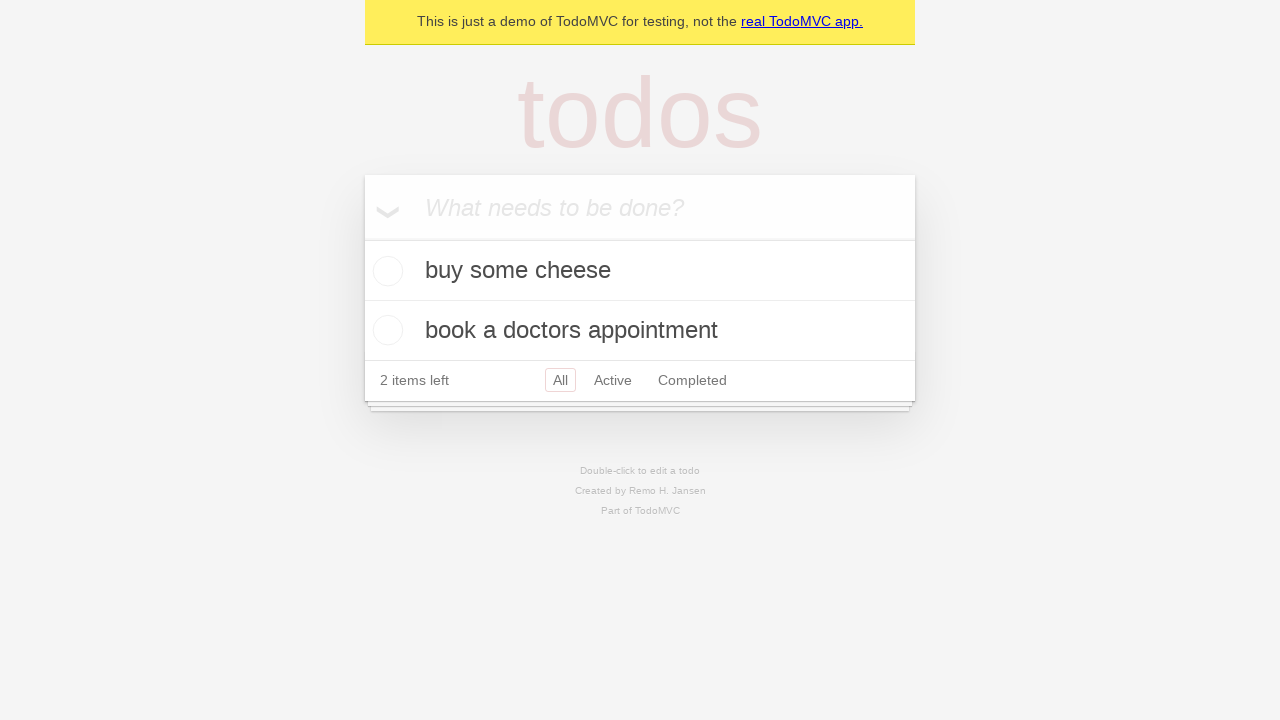

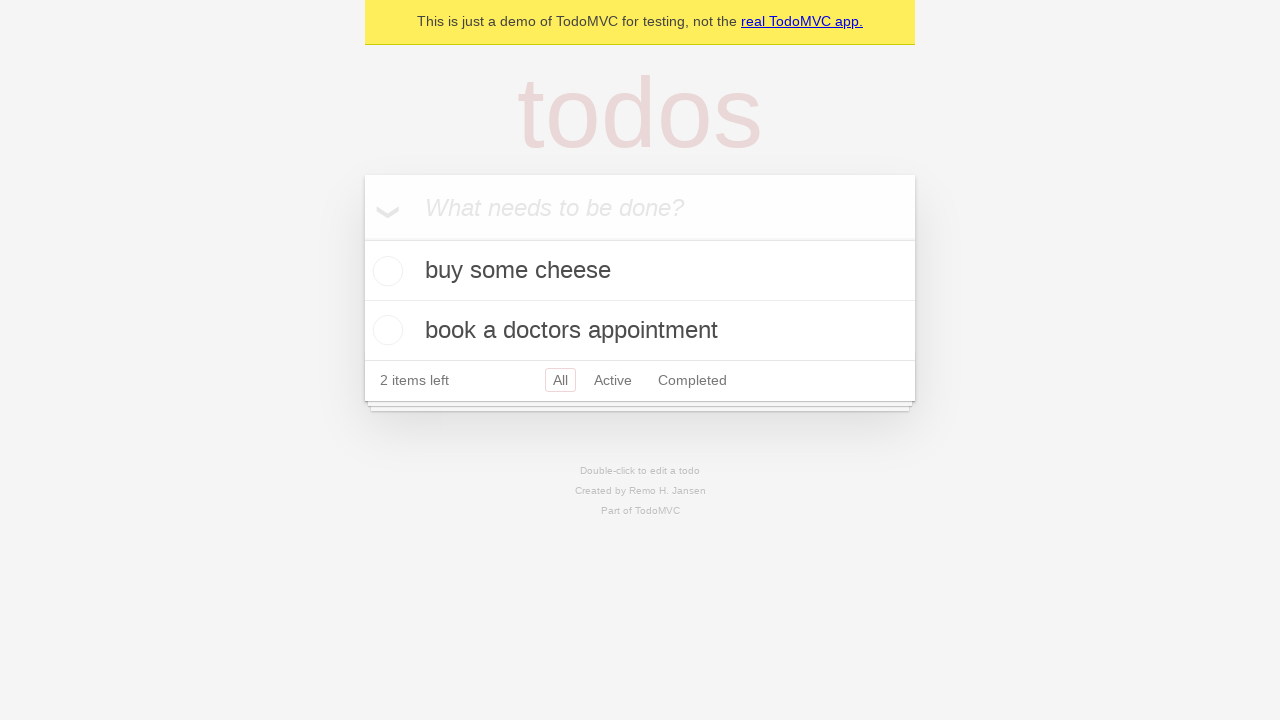